Tests drag and drop functionality on jQuery UI demo page by dragging an element into a droppable target area

Starting URL: http://jqueryui.com/droppable

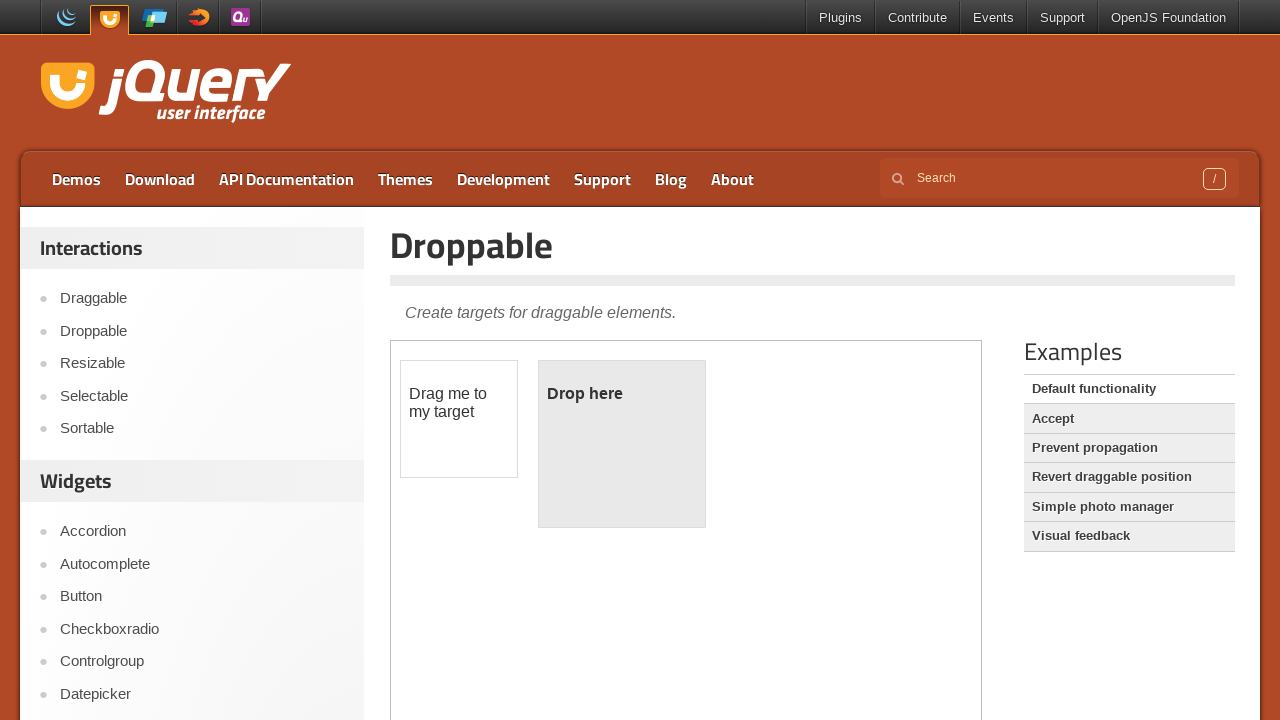

Located demo iframe
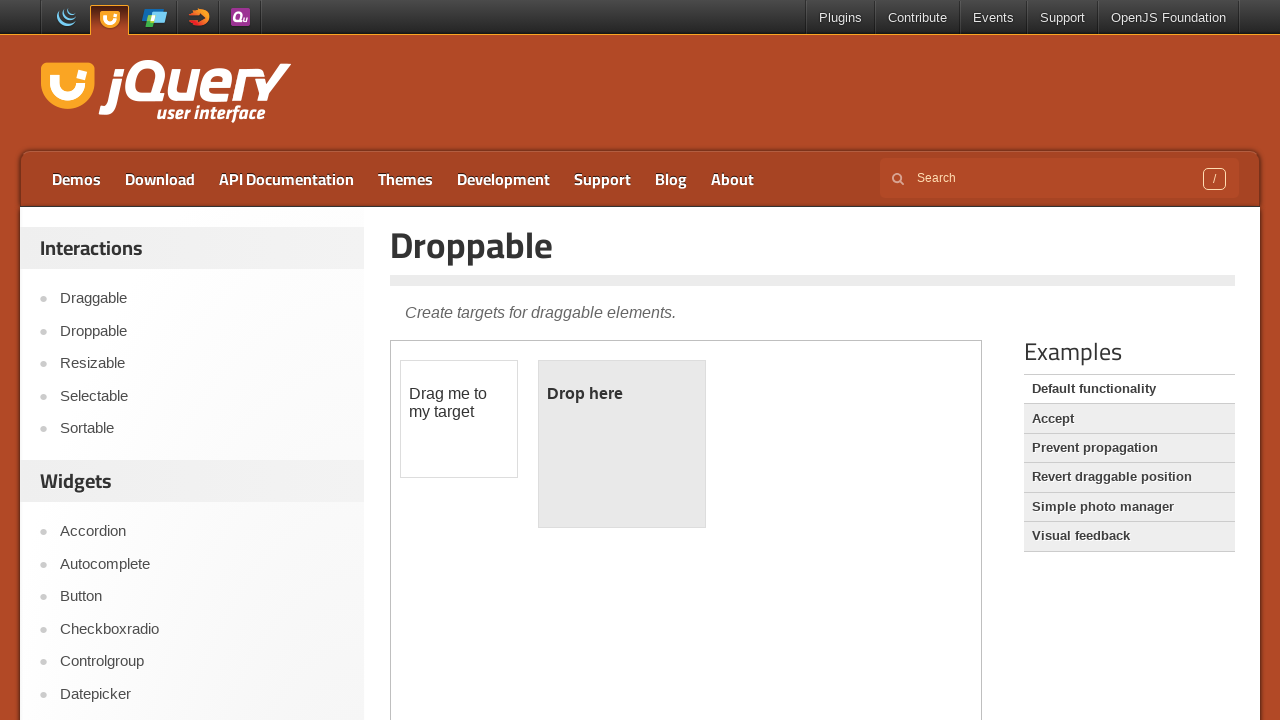

Located draggable element in iframe
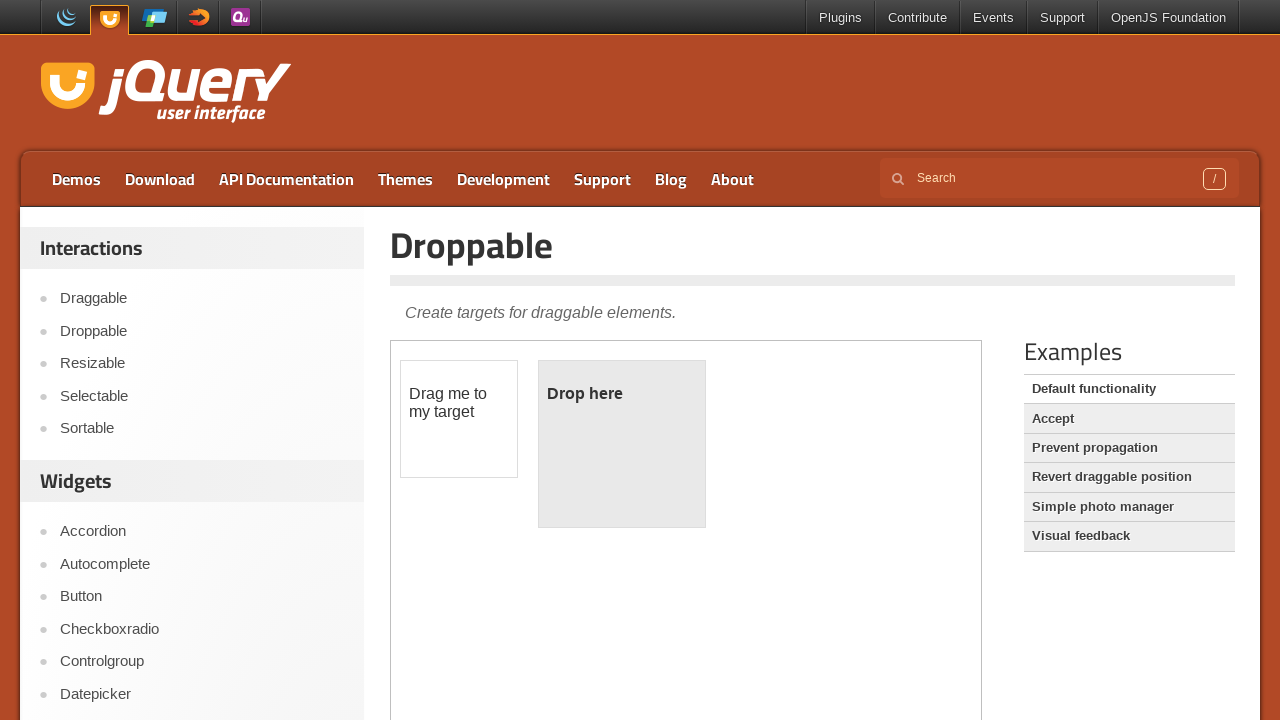

Located droppable target in iframe
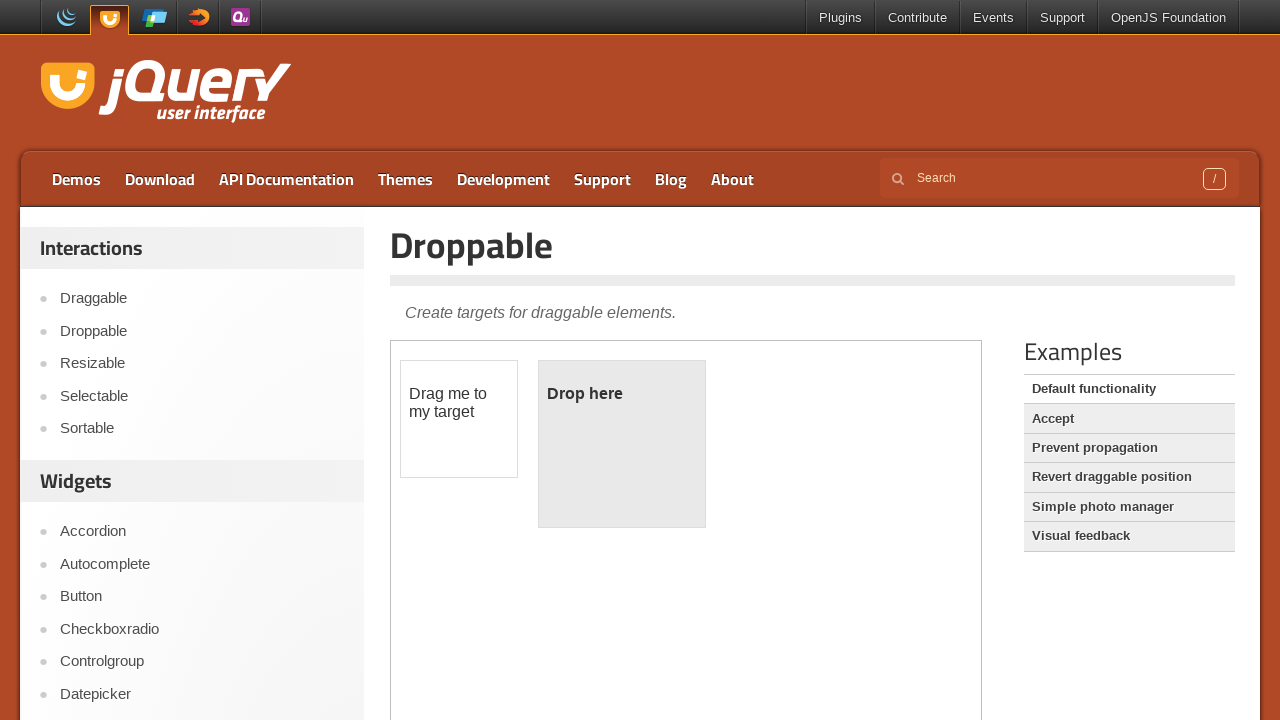

Dragged element to droppable target at (622, 444)
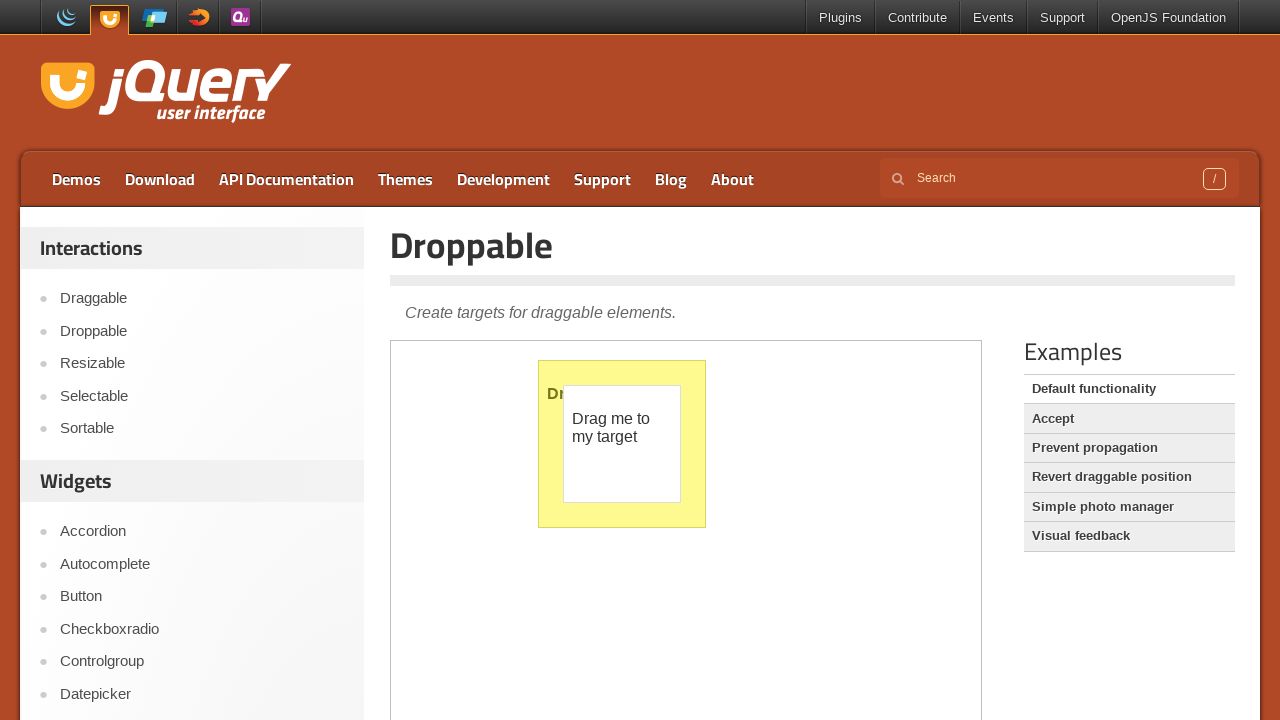

Waited for drag and drop animation to complete
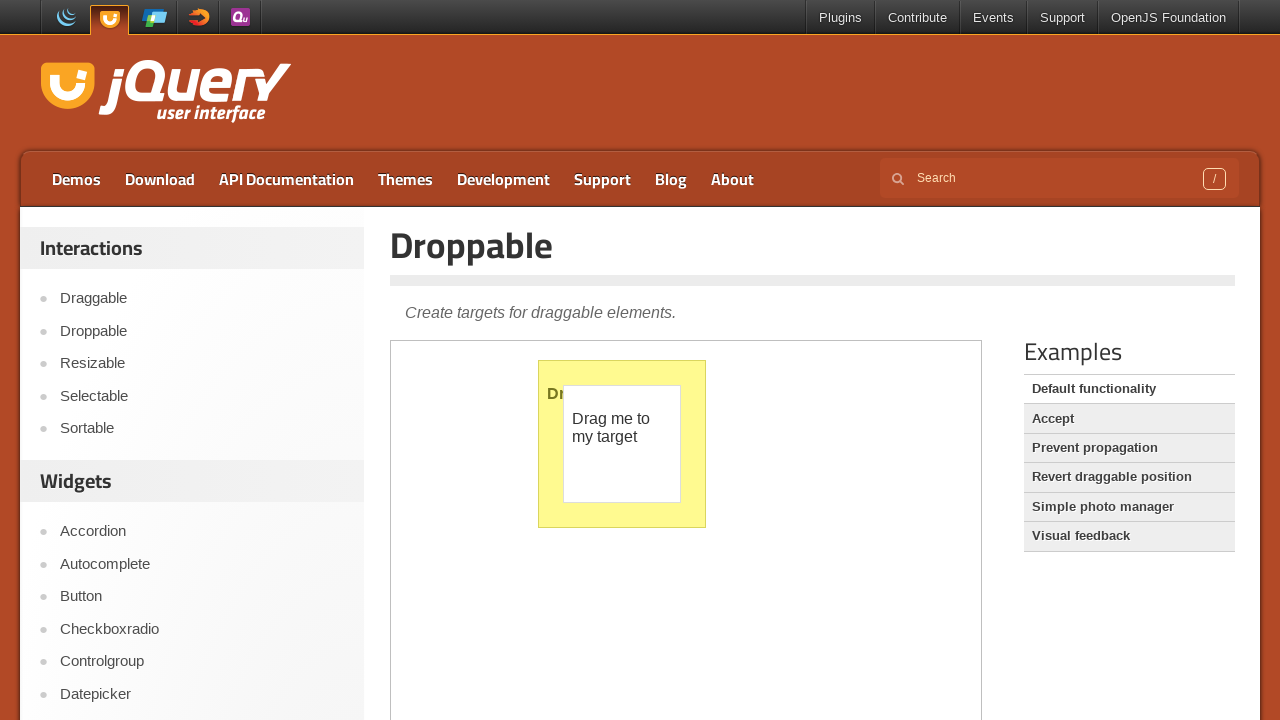

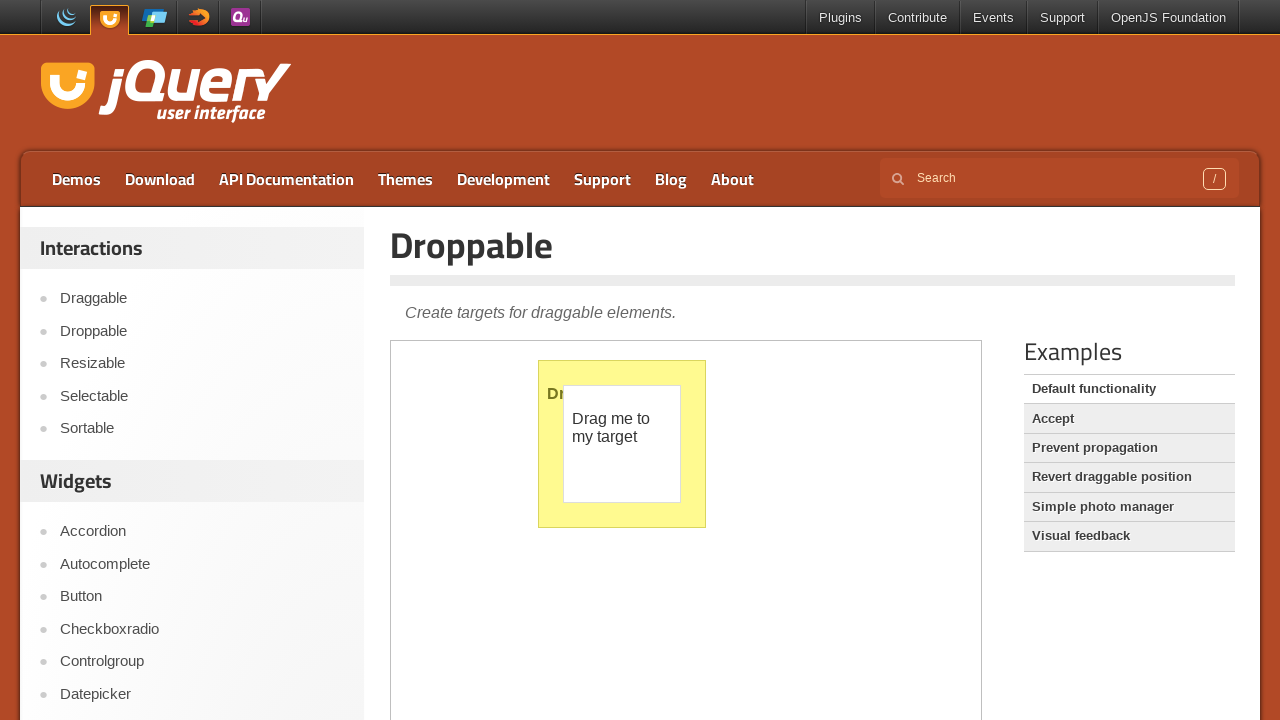